Navigates to a practice page and waits for a mousehover button element to be present on the page

Starting URL: http://qaclickacademy.com/practice.php

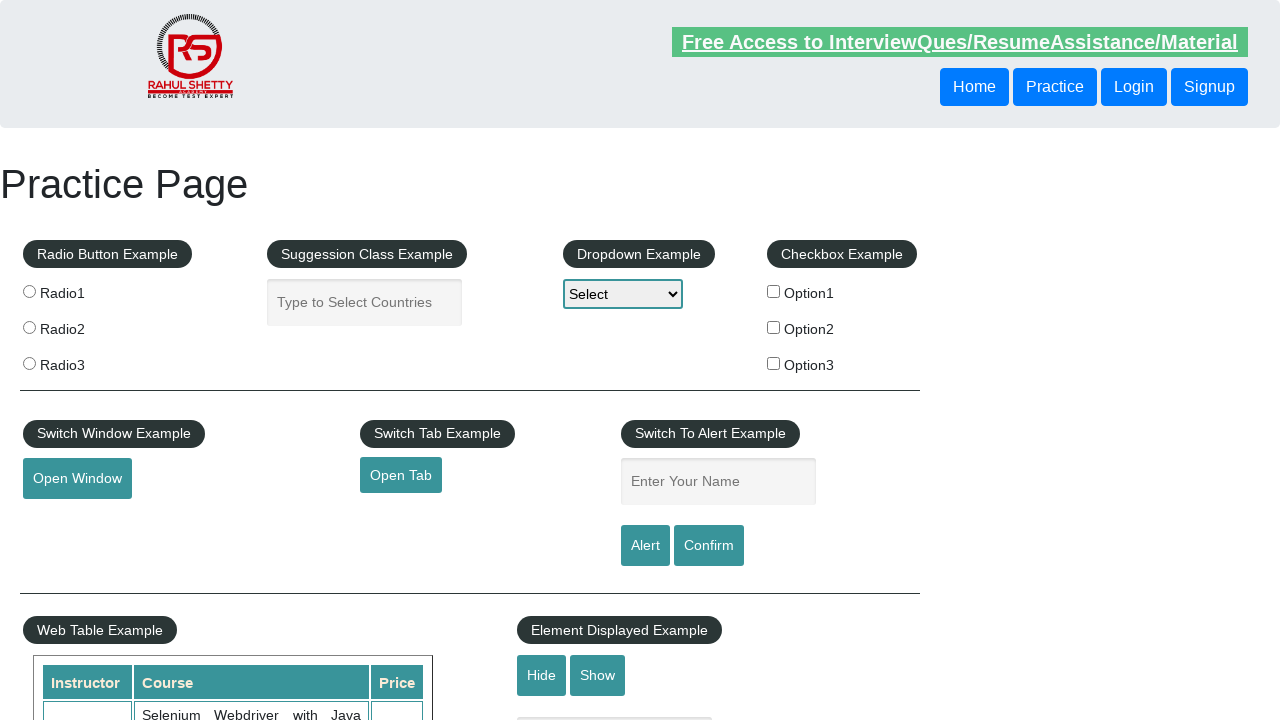

Navigated to practice page at http://qaclickacademy.com/practice.php
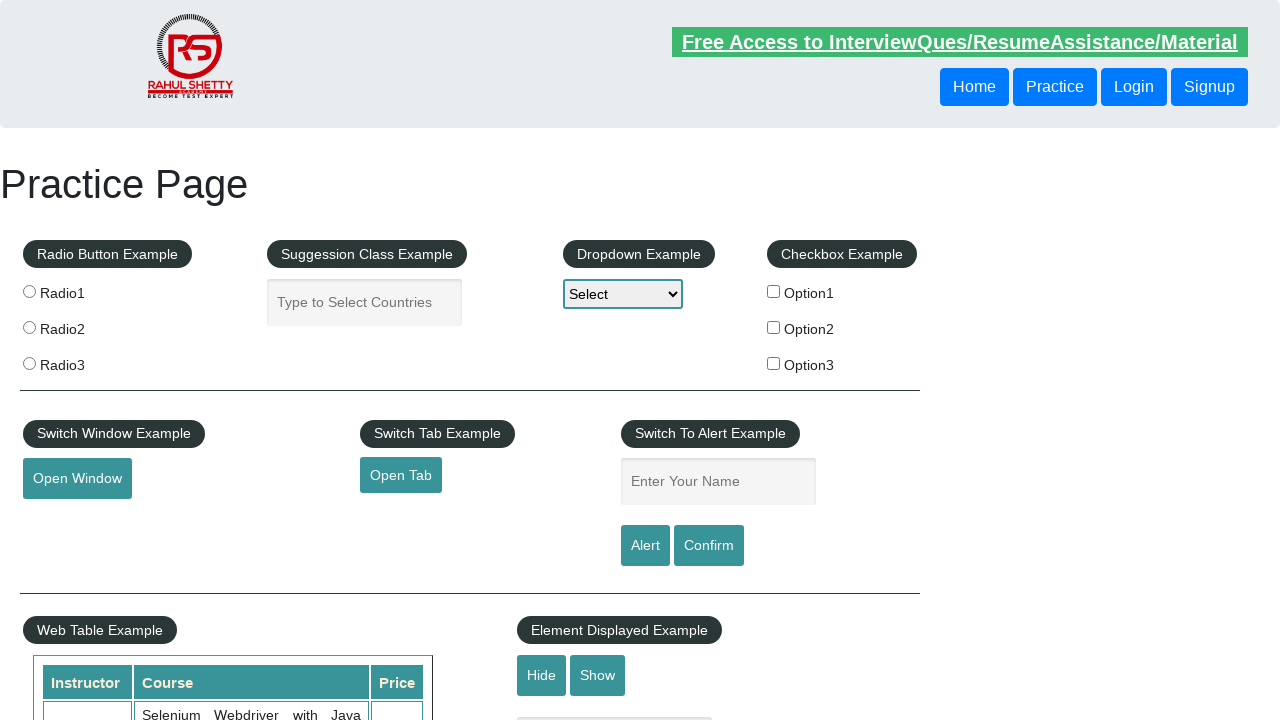

Waited for mousehover button element to be present on the page
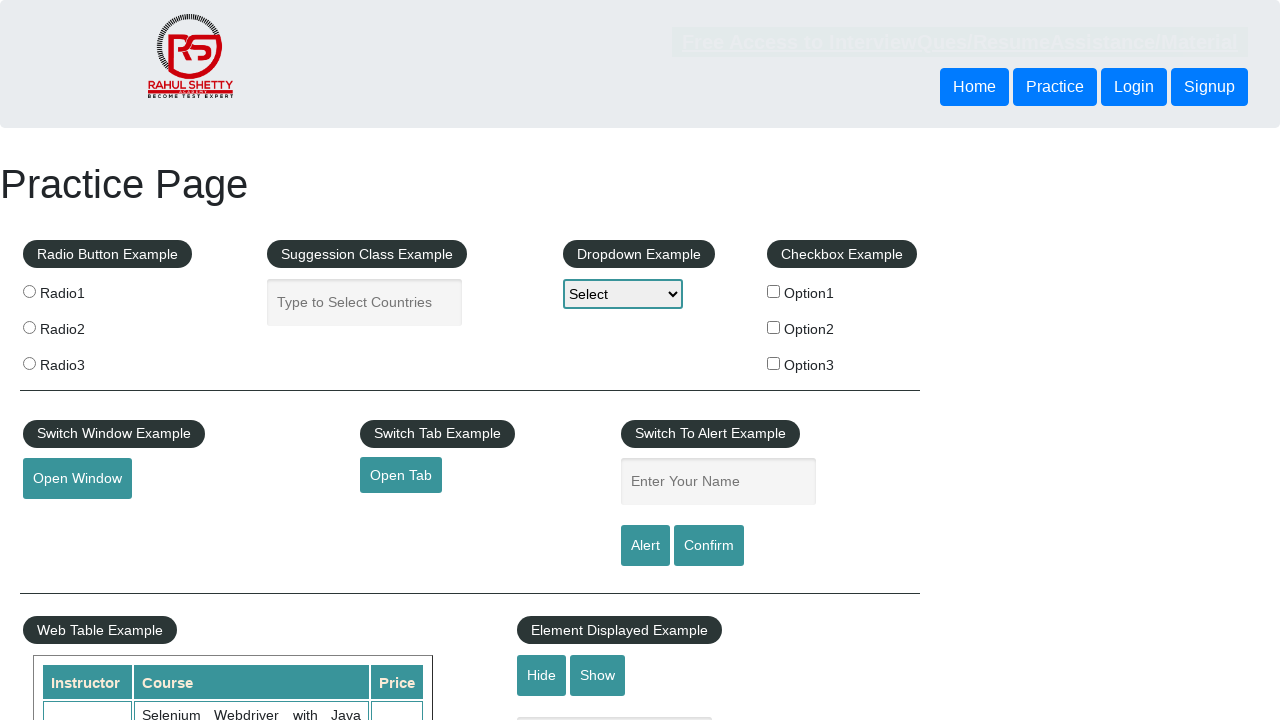

Verified that the mousehover button is visible
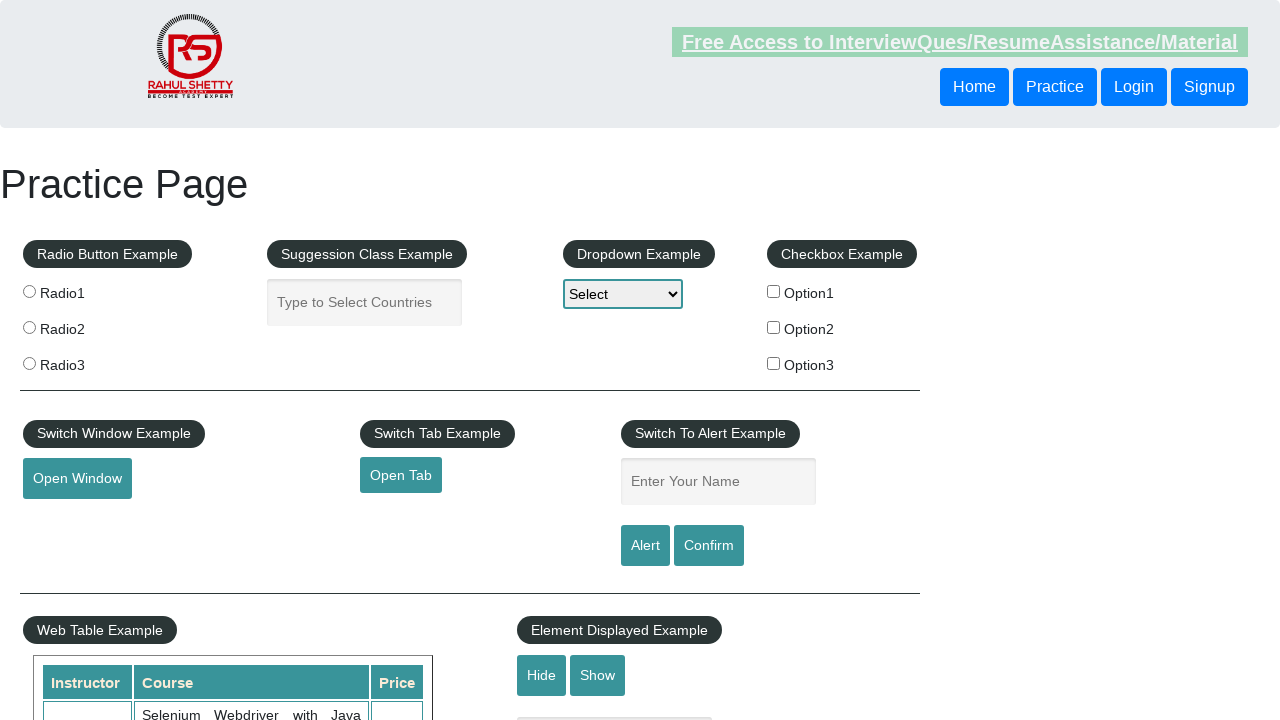

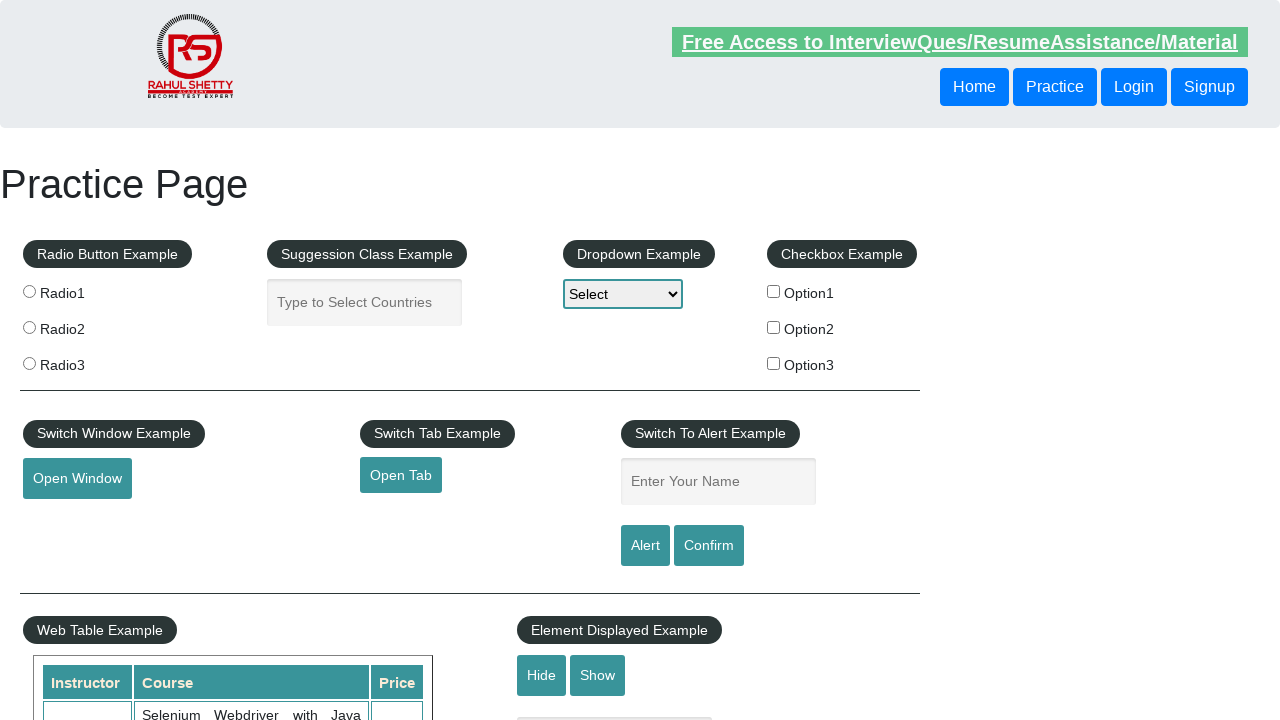